Tests form submission by filling out first name, last name, and email fields and submitting the form

Starting URL: https://secure-retreat-92358.herokuapp.com/

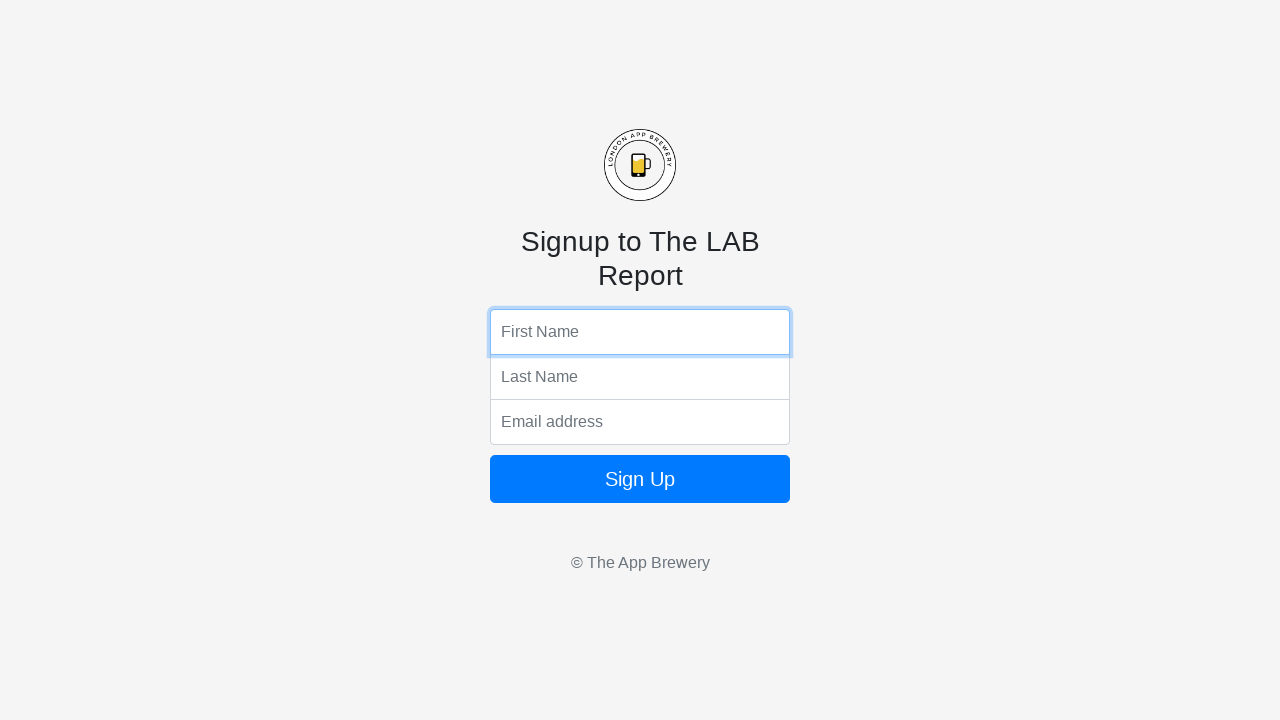

Filled first name field with 'Tony' on input[name="fName"]
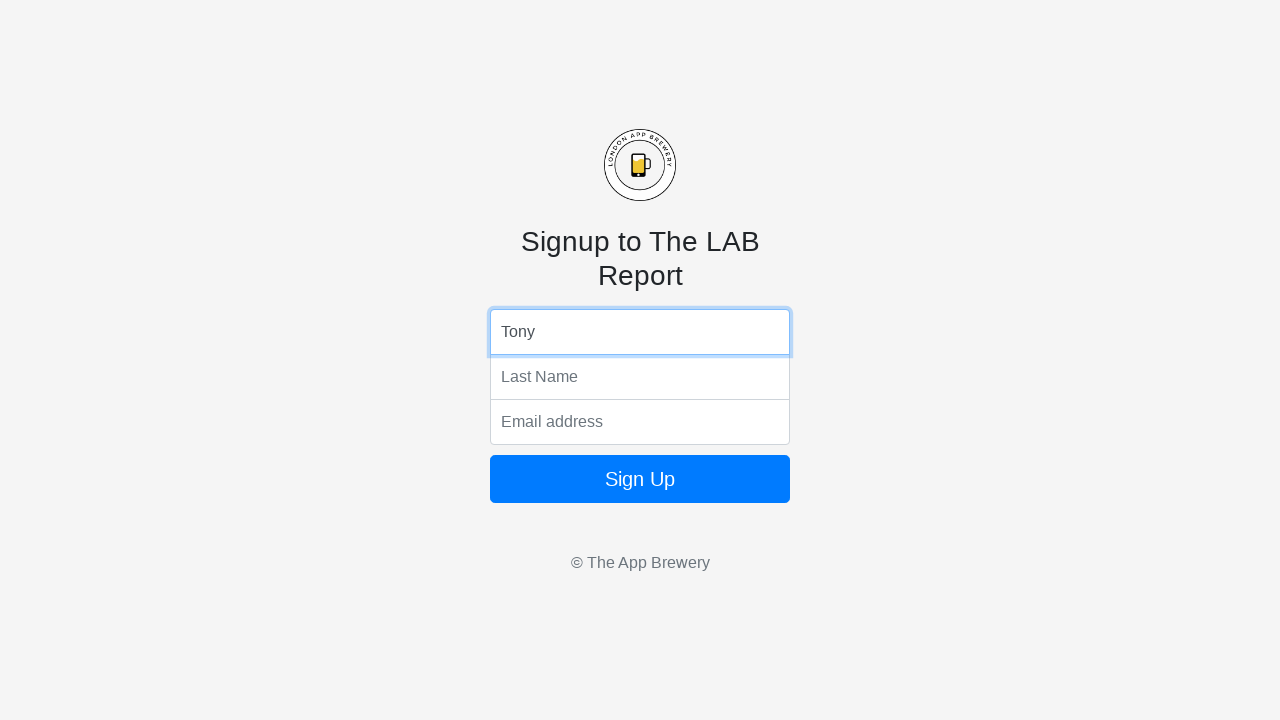

Filled last name field with 'Stark' on input[name="lName"]
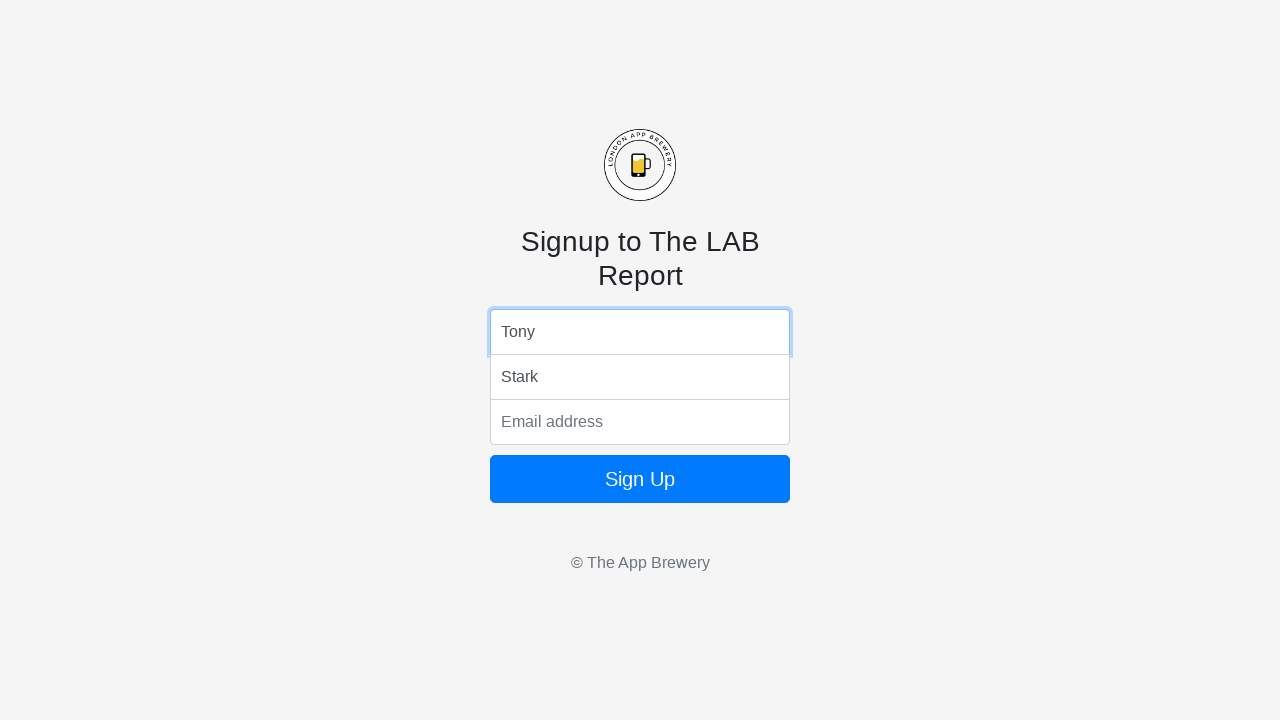

Filled email field with 'iamironman@avengers.com' on input[name="email"]
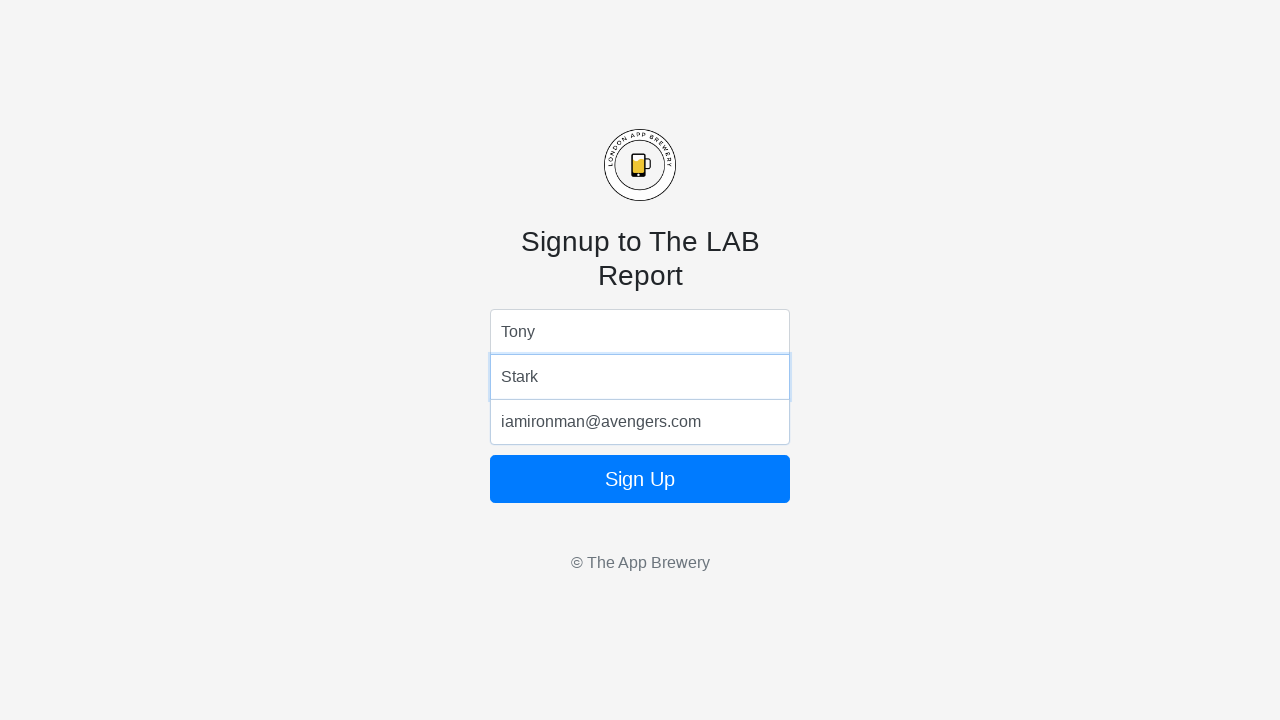

Clicked form submit button at (640, 479) on form button
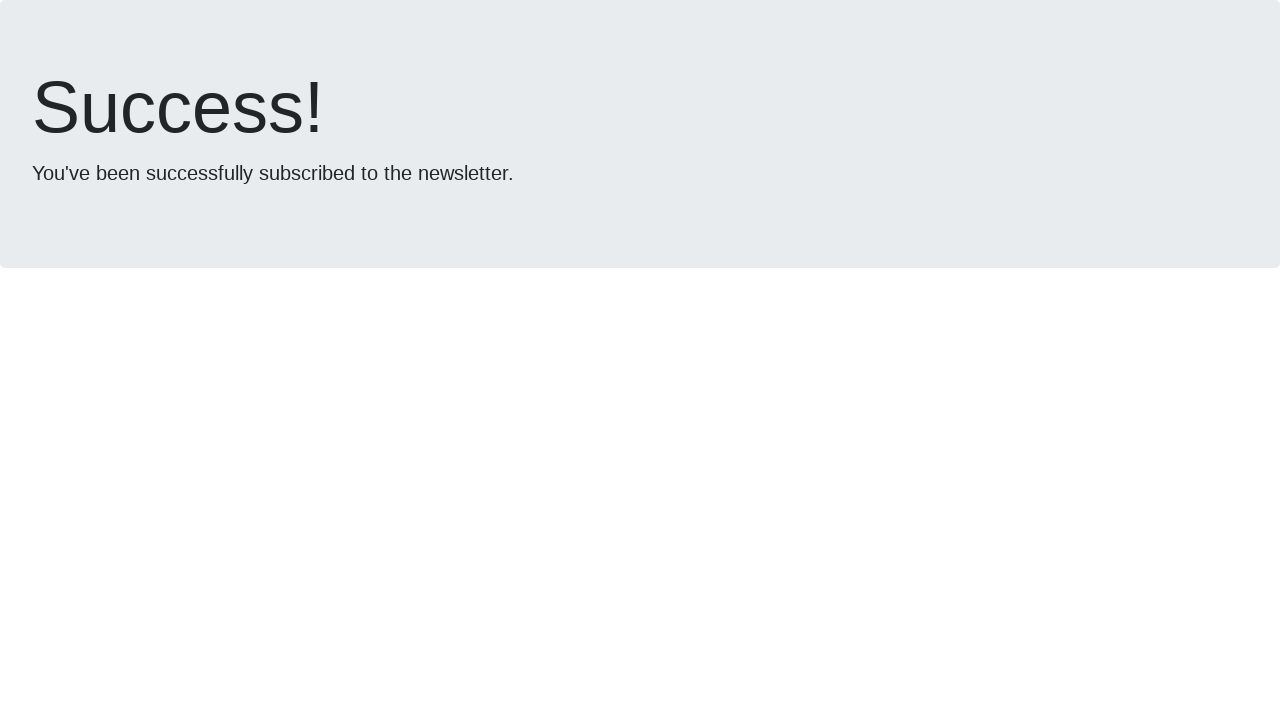

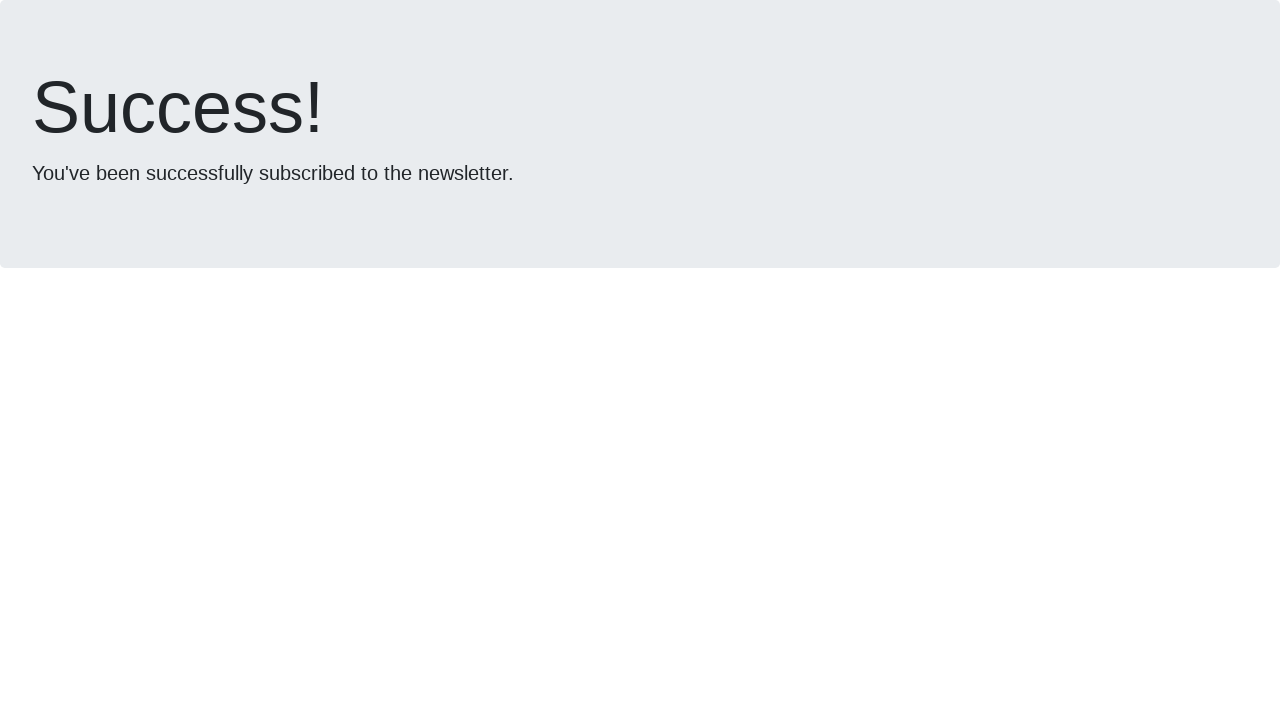